Tests clicking the JS Alert button, accepting the alert dialog, and verifying the result message is displayed.

Starting URL: https://the-internet.herokuapp.com/javascript_alerts

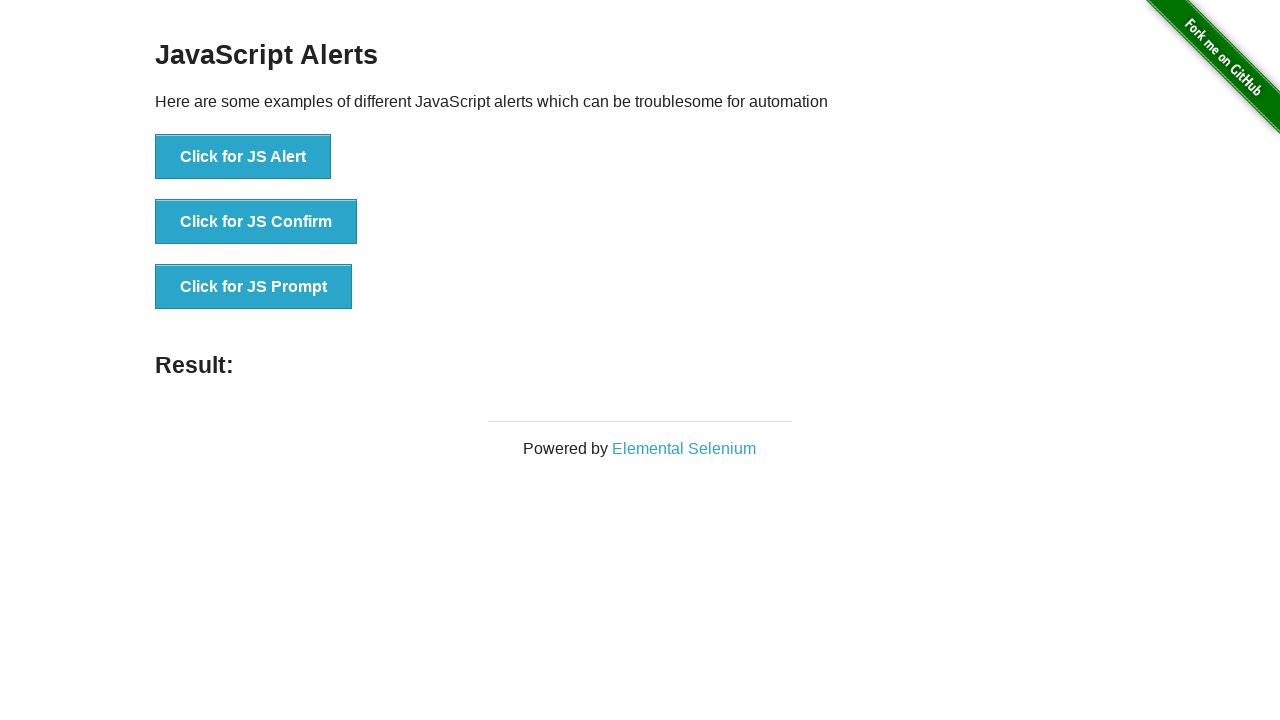

Clicked the JS Alert button at (243, 157) on xpath=//*[text()='Click for JS Alert']
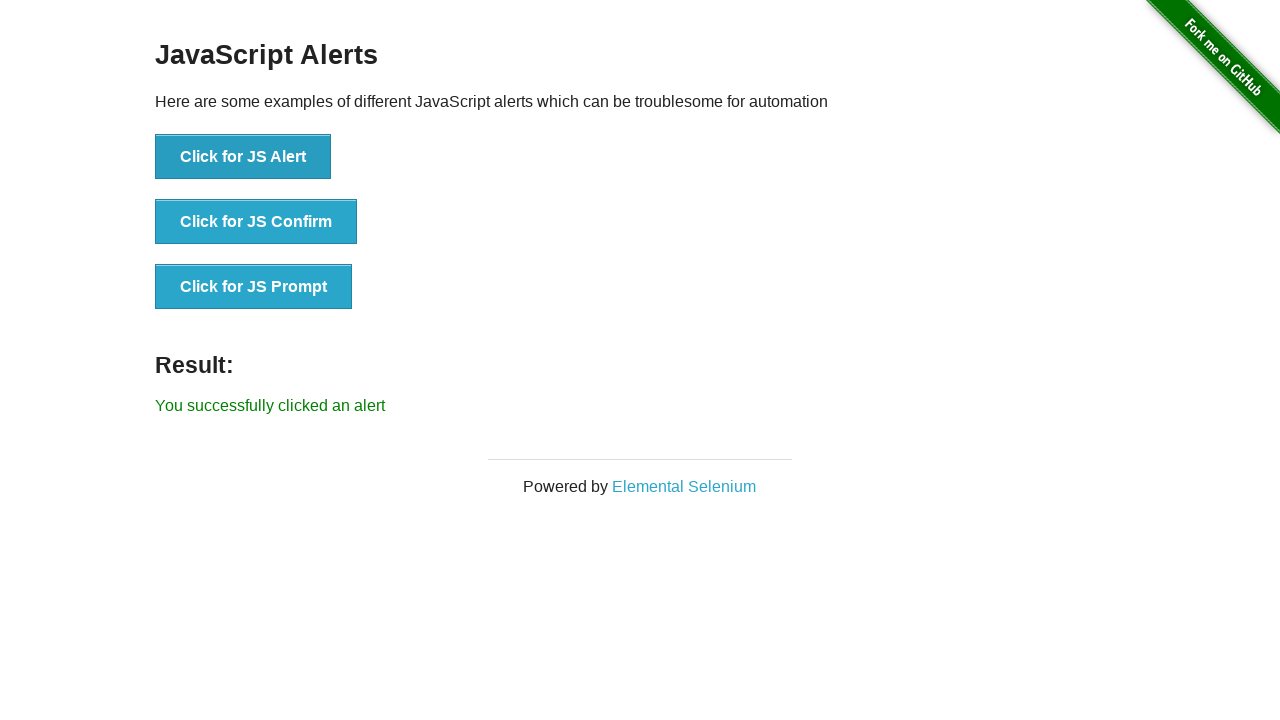

Set up dialog handler to accept alerts
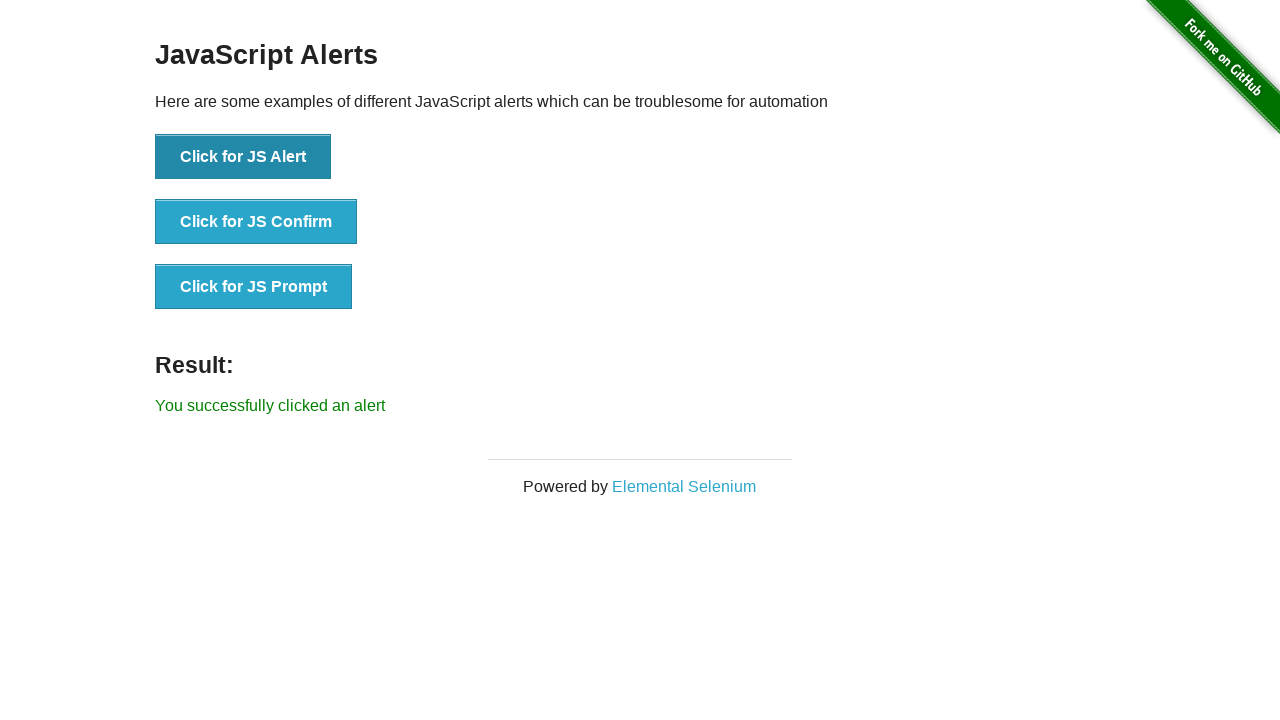

Result message displayed after accepting alert
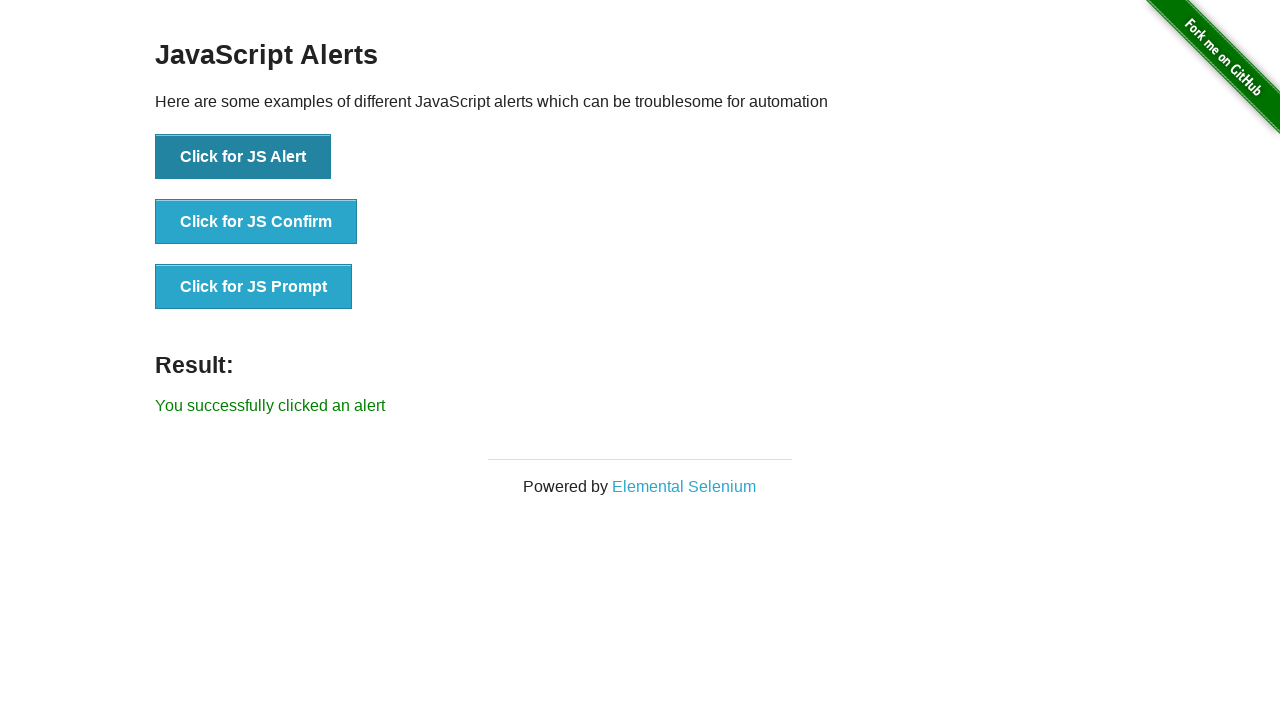

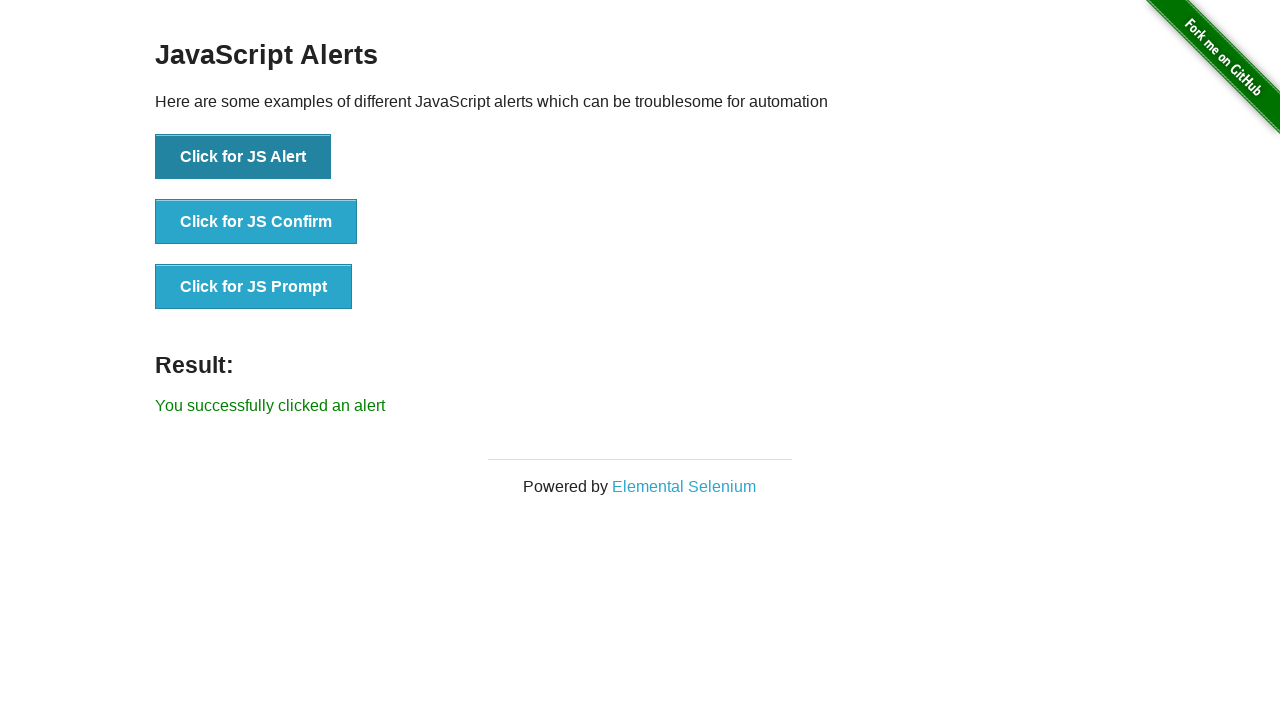